Tests window handling by clicking a link that opens a new window, switching between windows, and verifying the titles and URLs of each window.

Starting URL: https://the-internet.herokuapp.com/windows

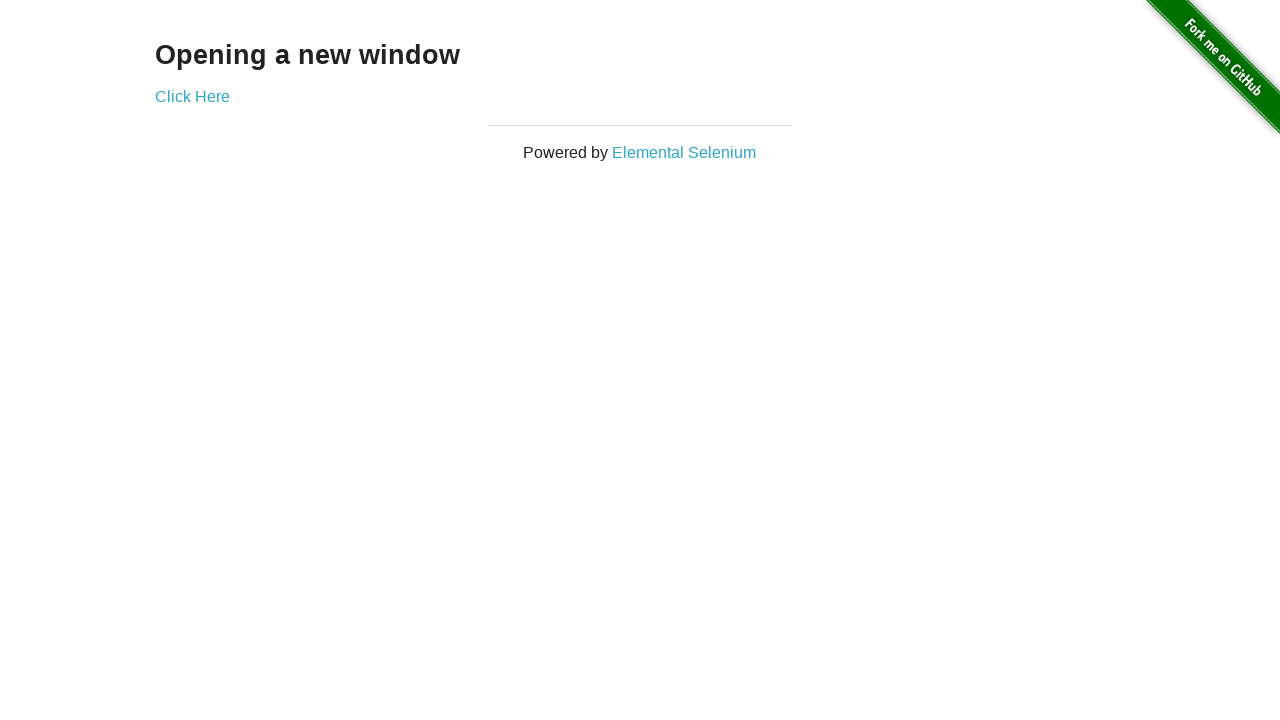

Verified initial page title is 'The Internet'
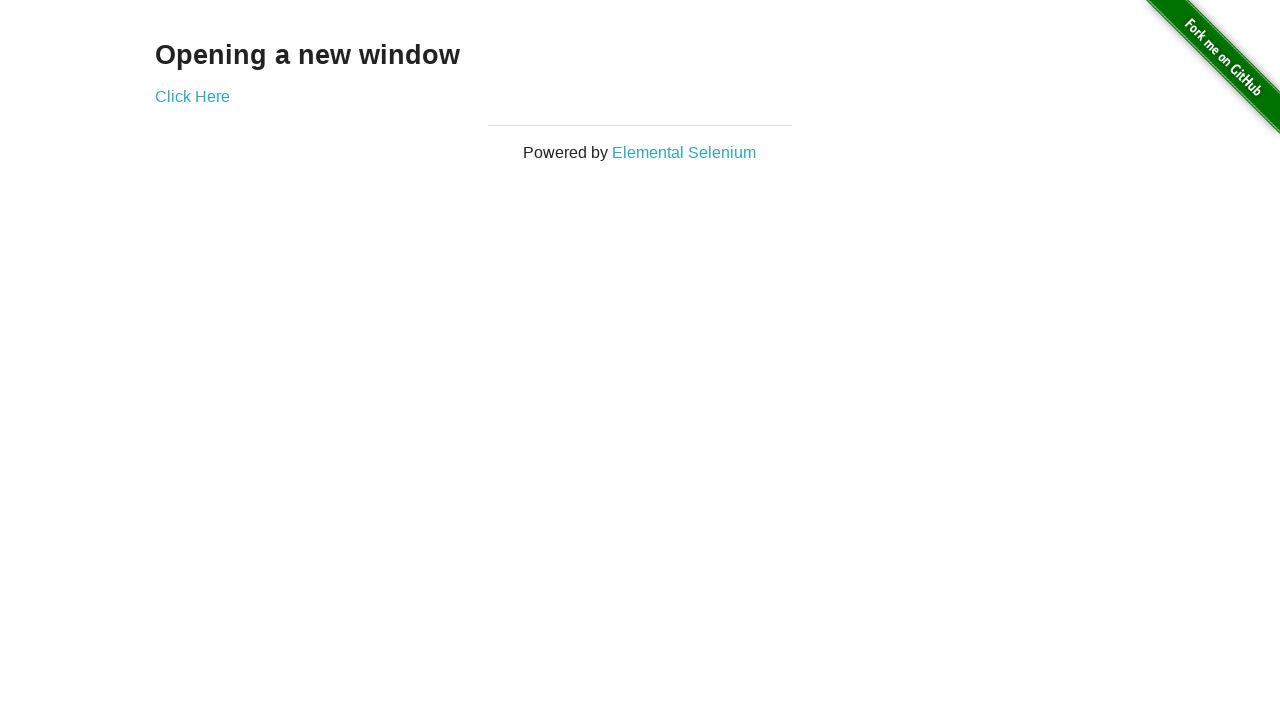

Clicked 'Click Here' link to open new window at (192, 96) on text=Click Here
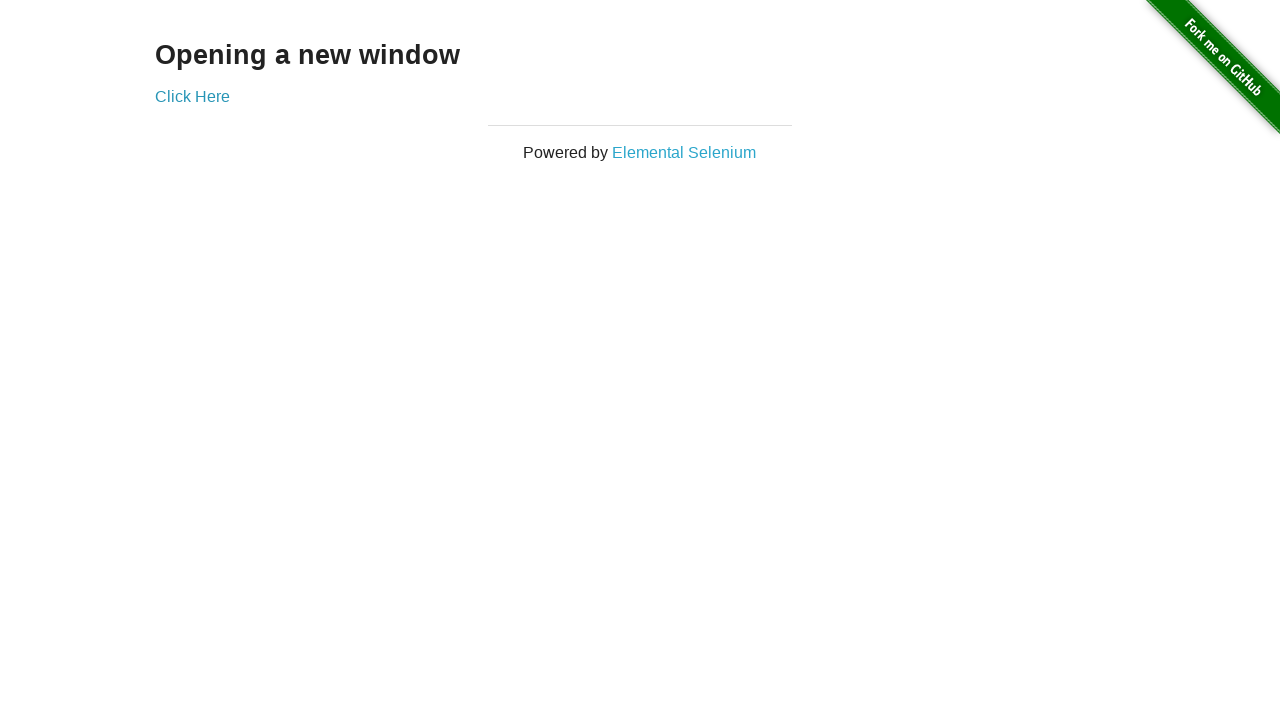

Captured new window/page object
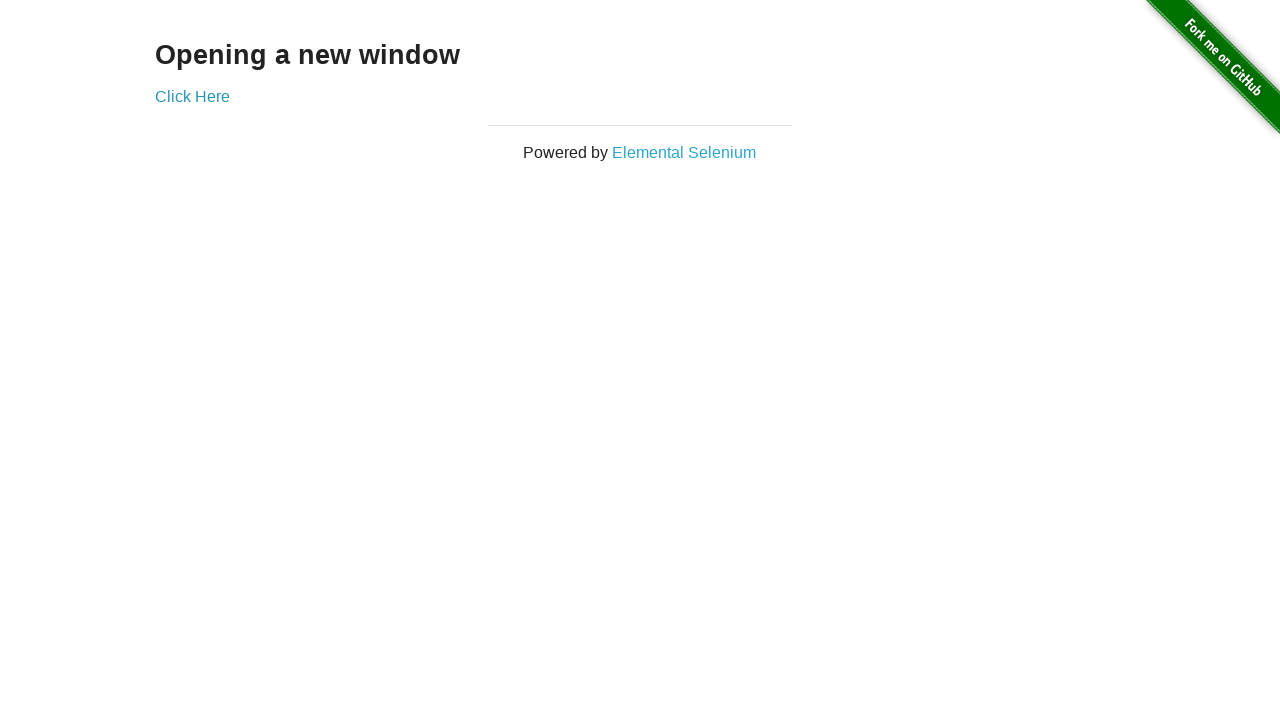

New window loaded successfully
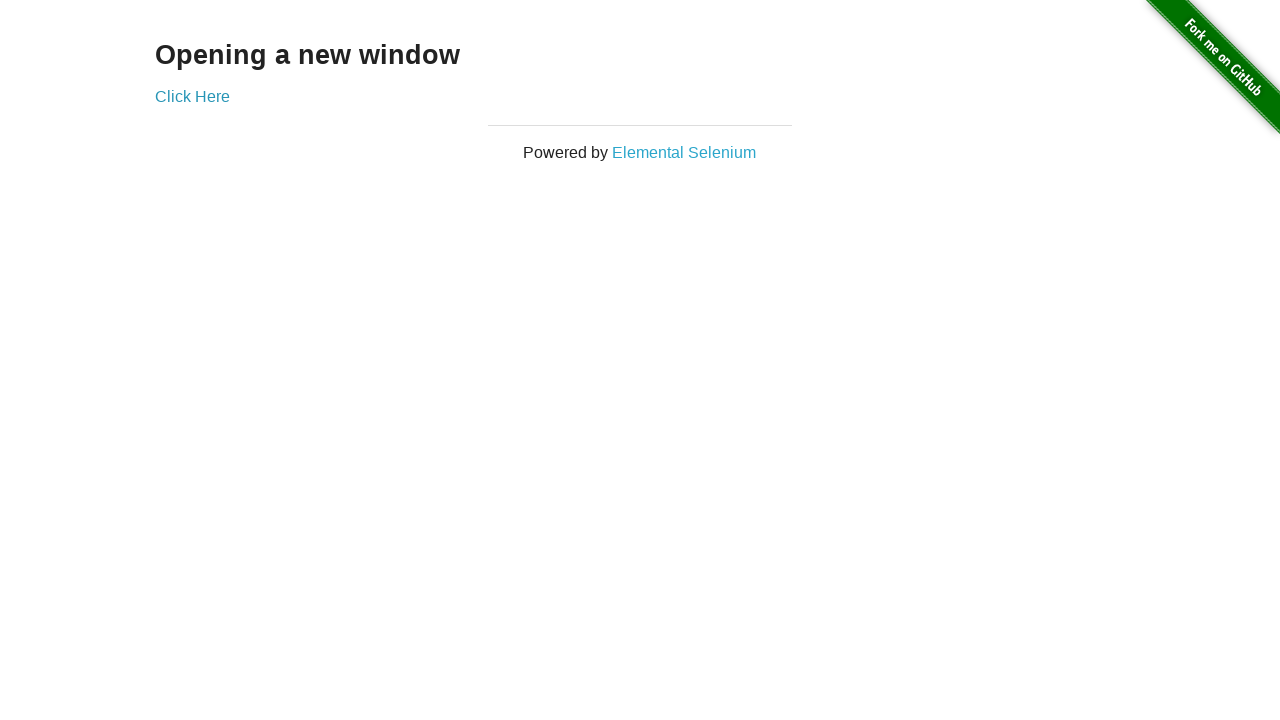

Verified new window title is 'New Window'
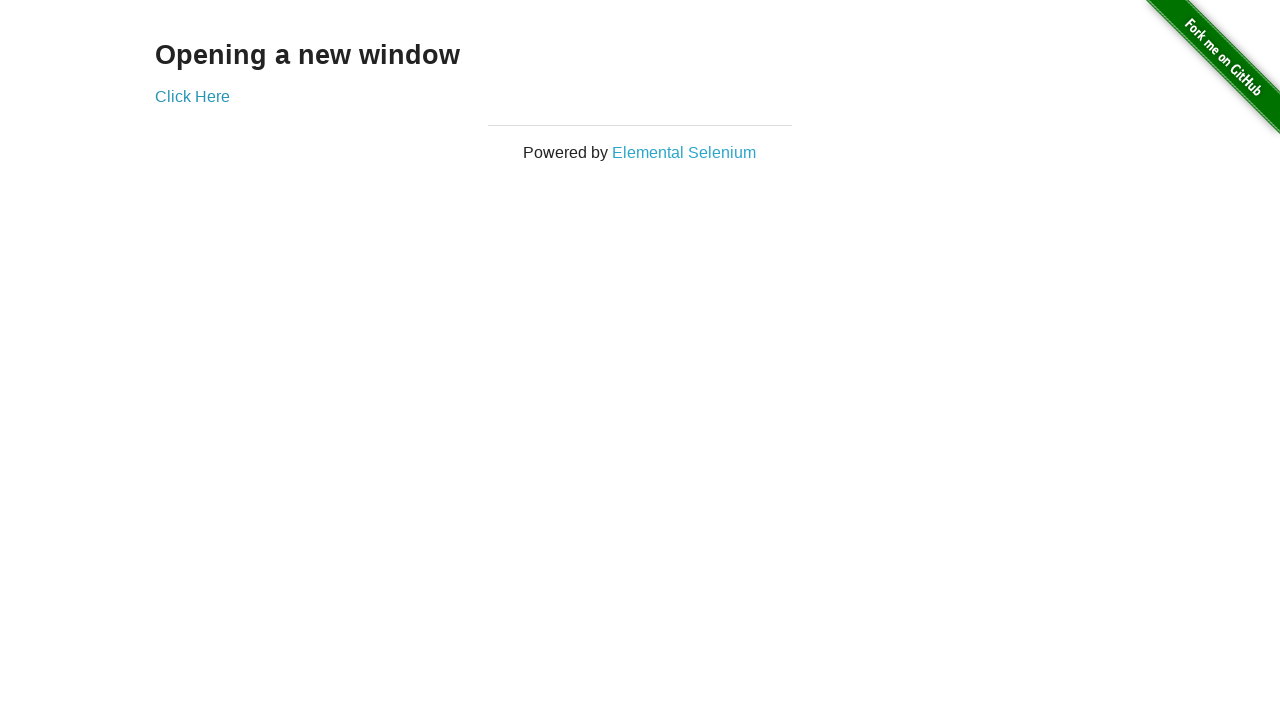

Verified original window URL contains 'windows'
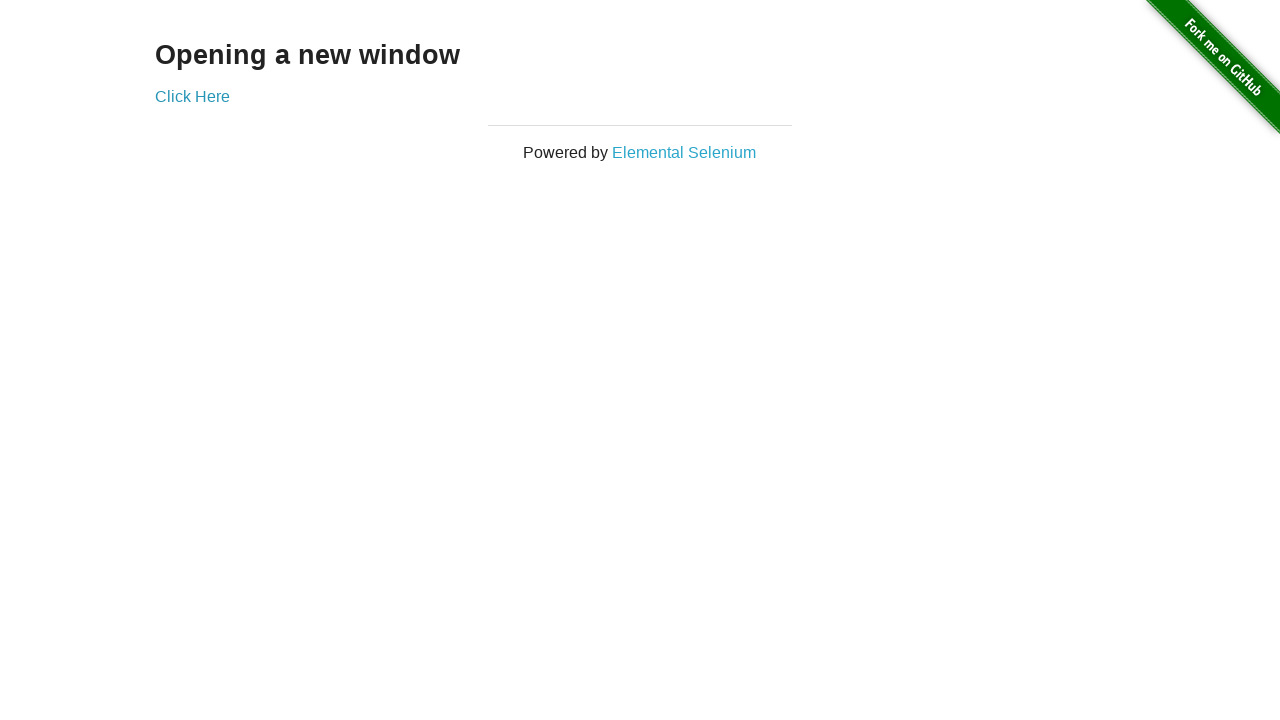

Verified original window URL does not contain 'new'
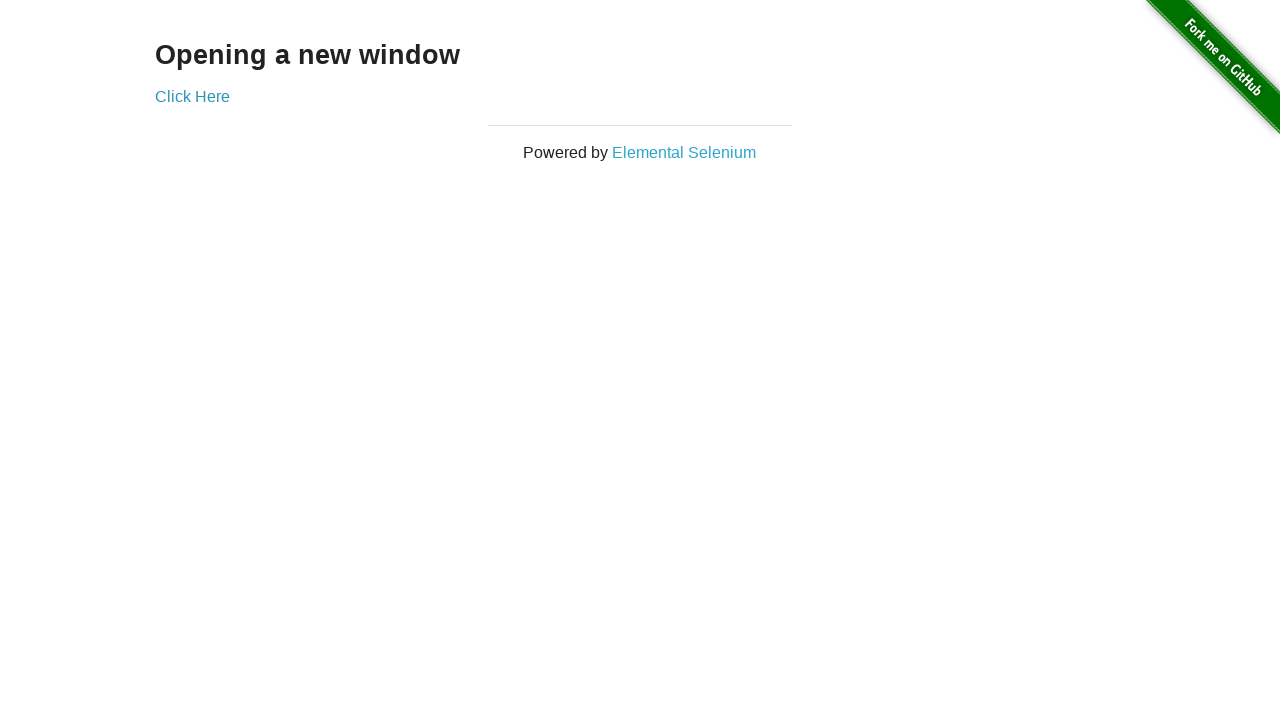

Brought new window to front
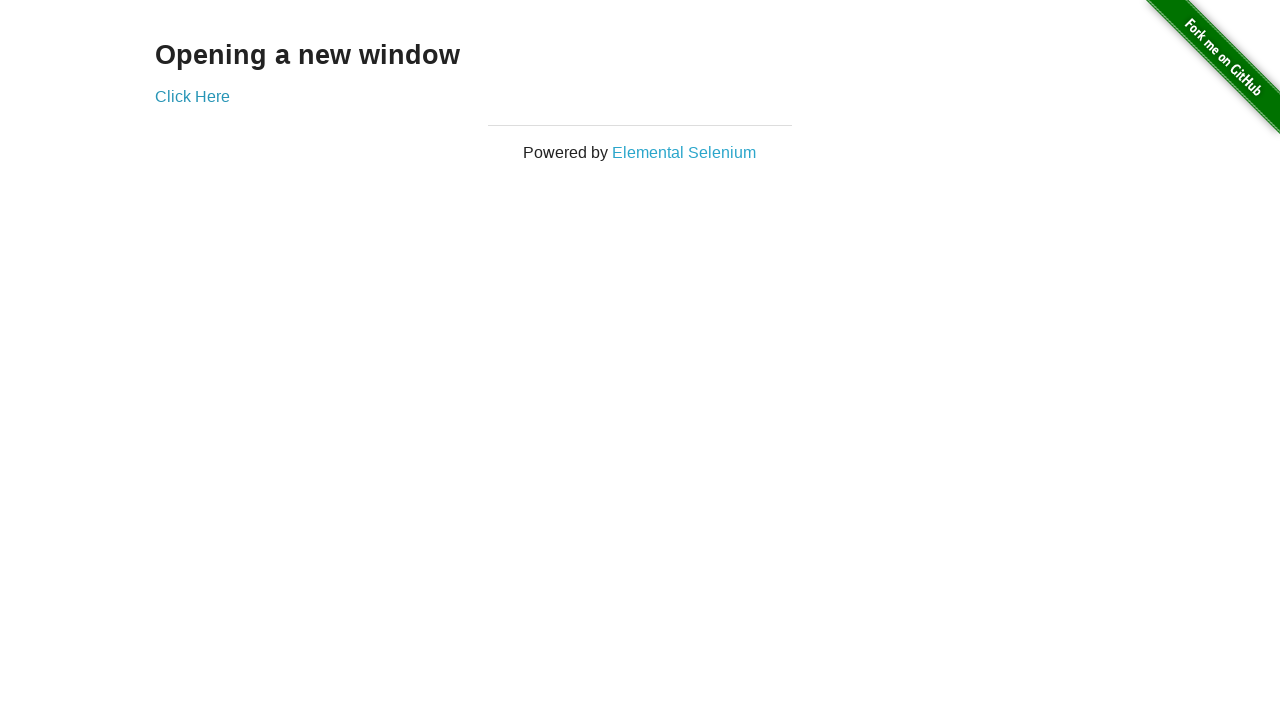

Switched back to original window
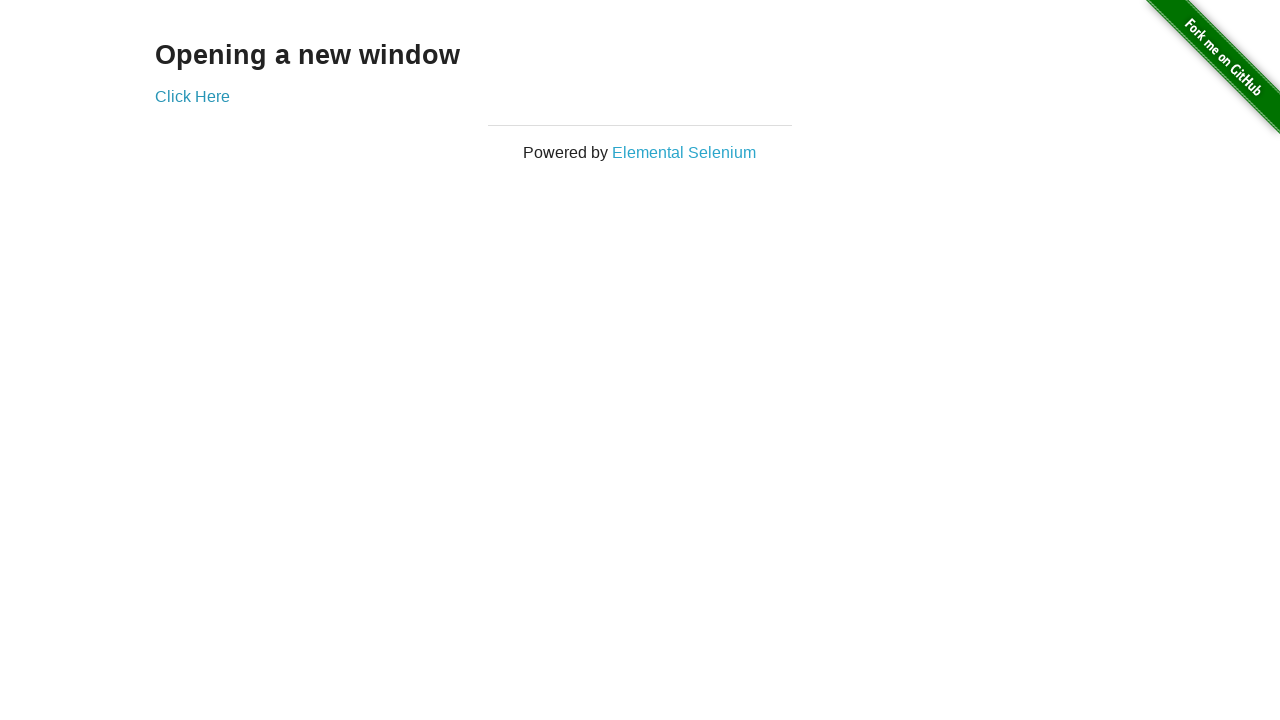

Switched back to new window
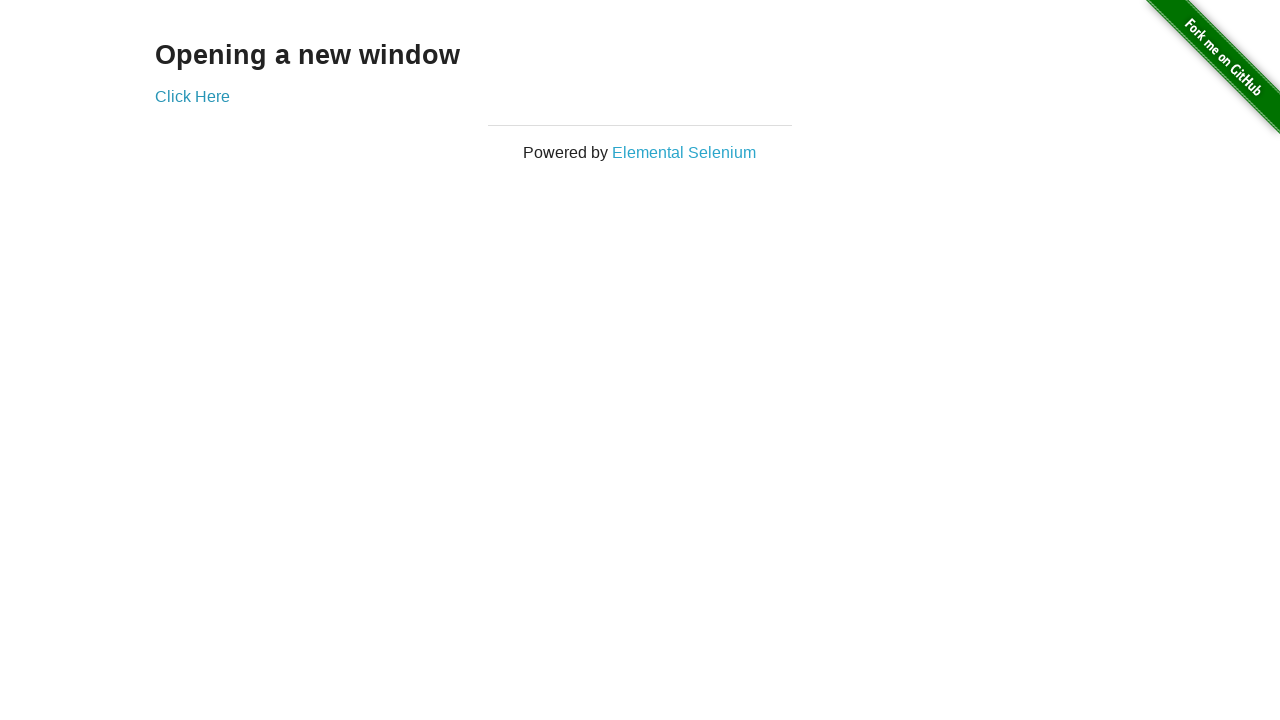

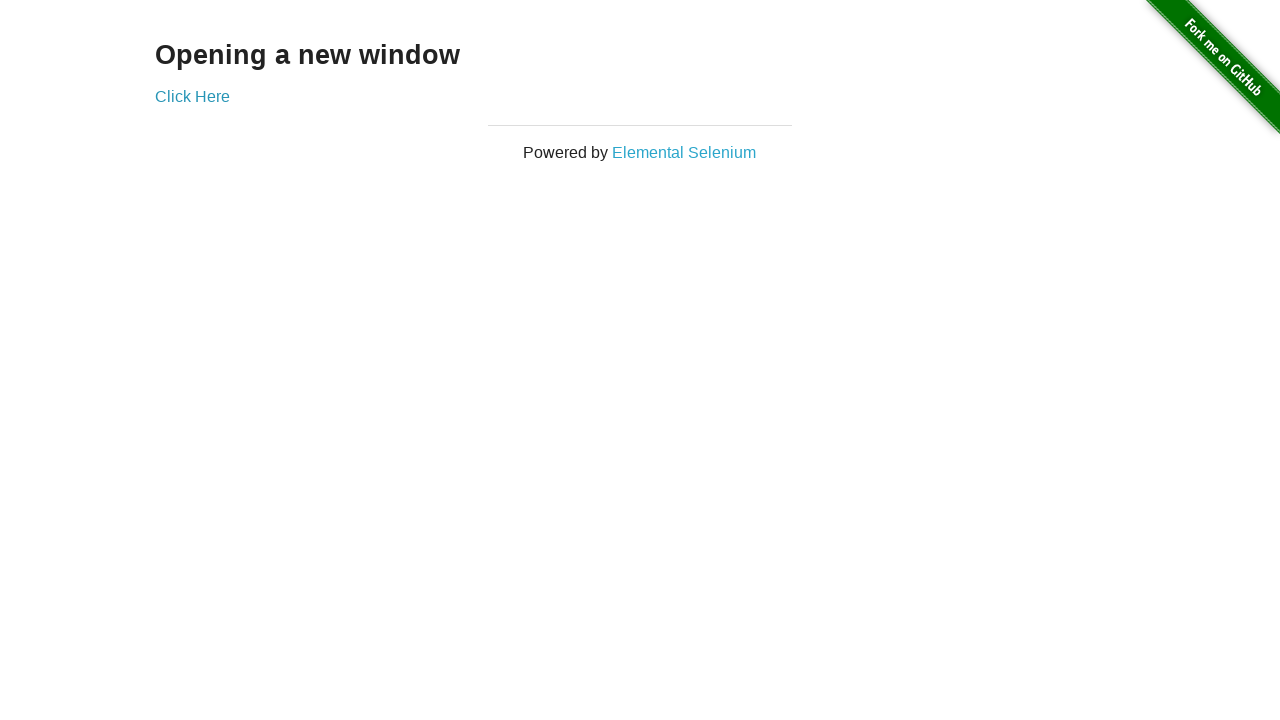